Tests window switching functionality by opening a new window, performing actions in child window, then switching back to parent

Starting URL: https://demo.automationtesting.in/Windows.html

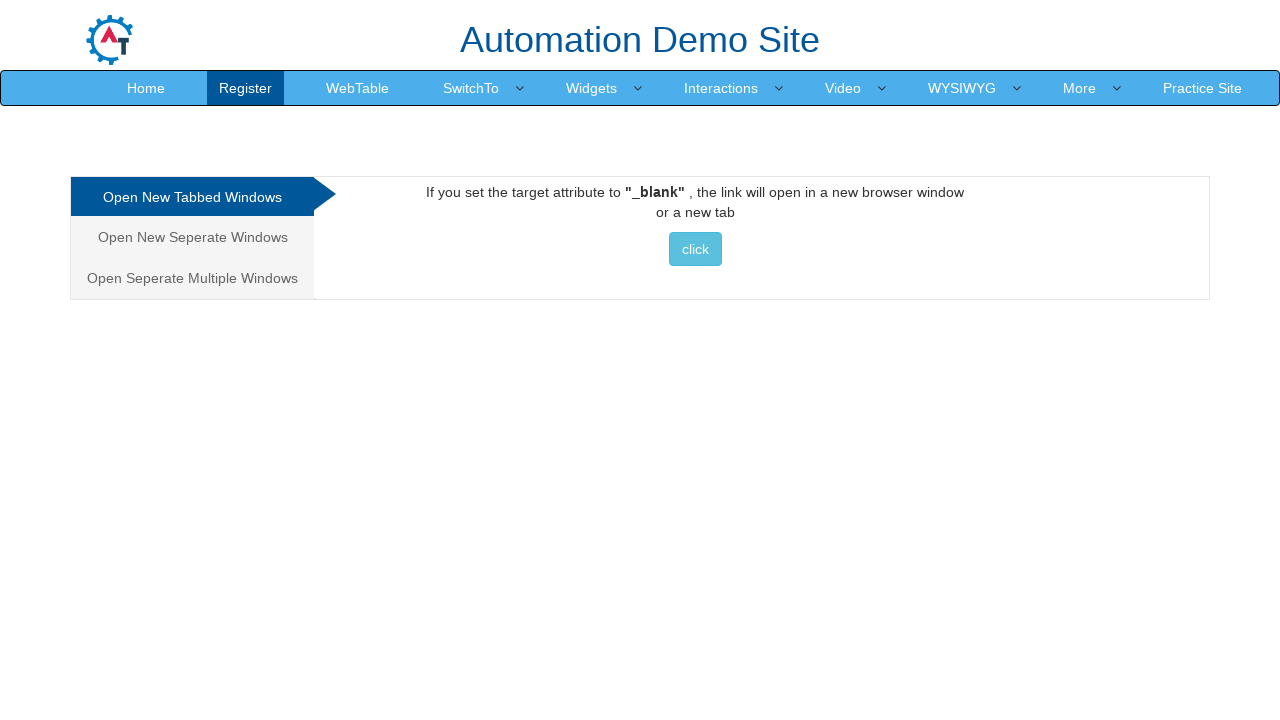

Clicked button to open new window at (695, 249) on button.btn.btn-info
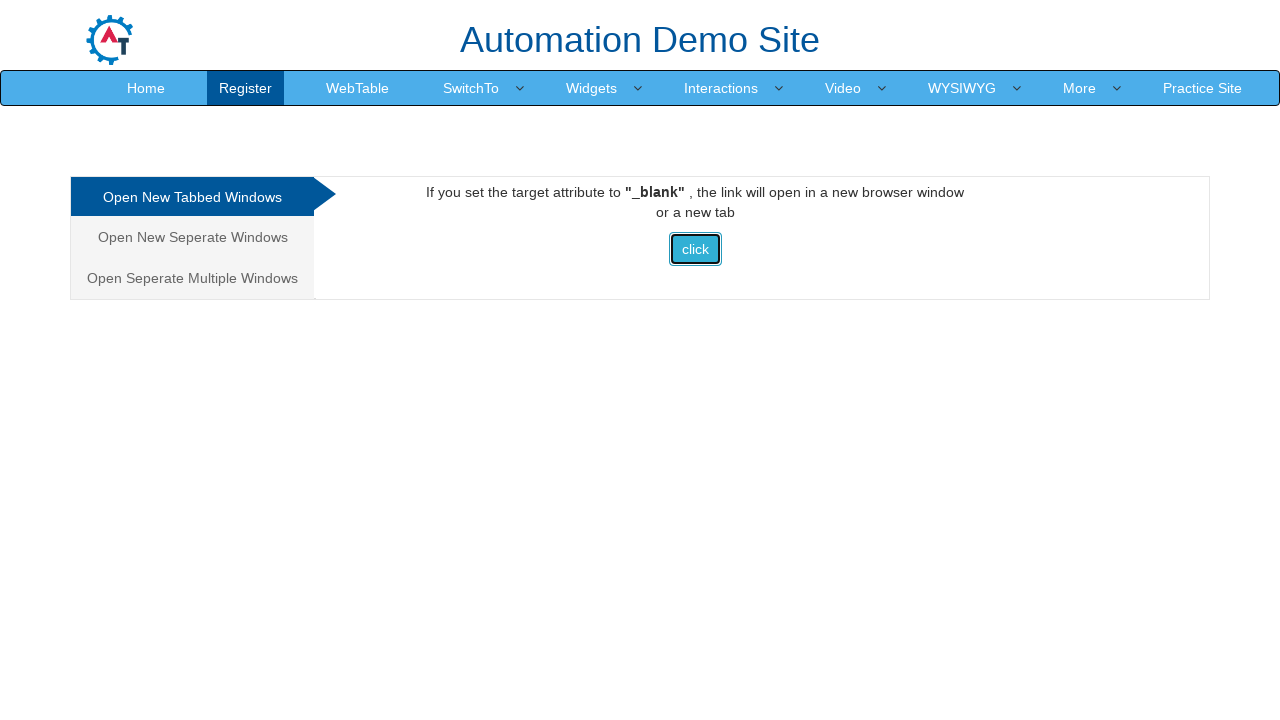

New window opened and captured
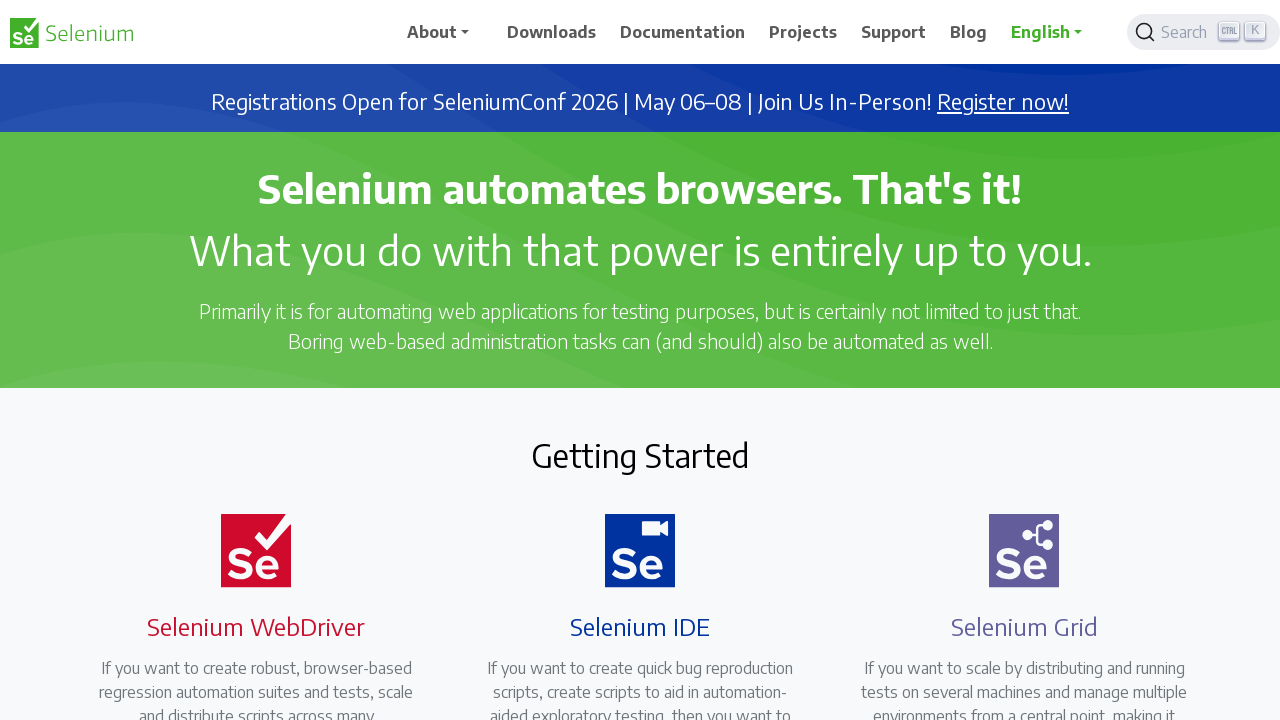

New window page load completed
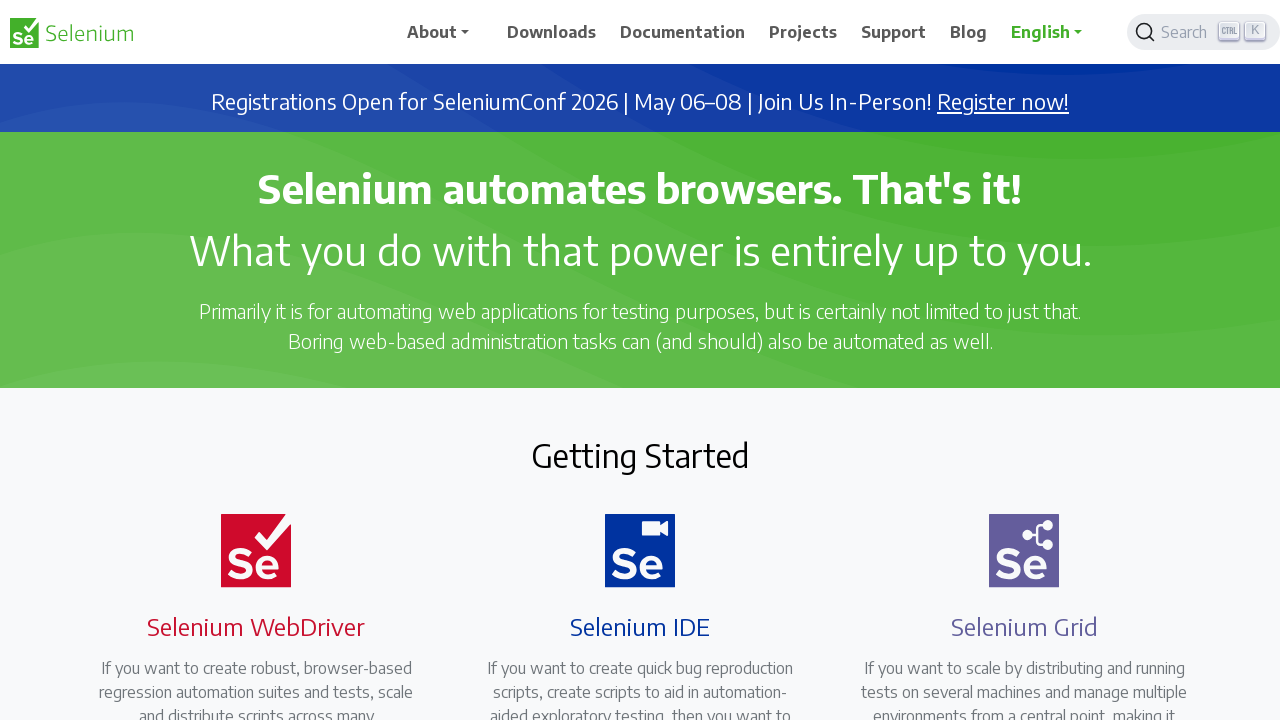

Clicked navigation menu item in child window at (807, 32) on div.collapse.navbar-collapse.justify-content-end ul li:nth-child(4)
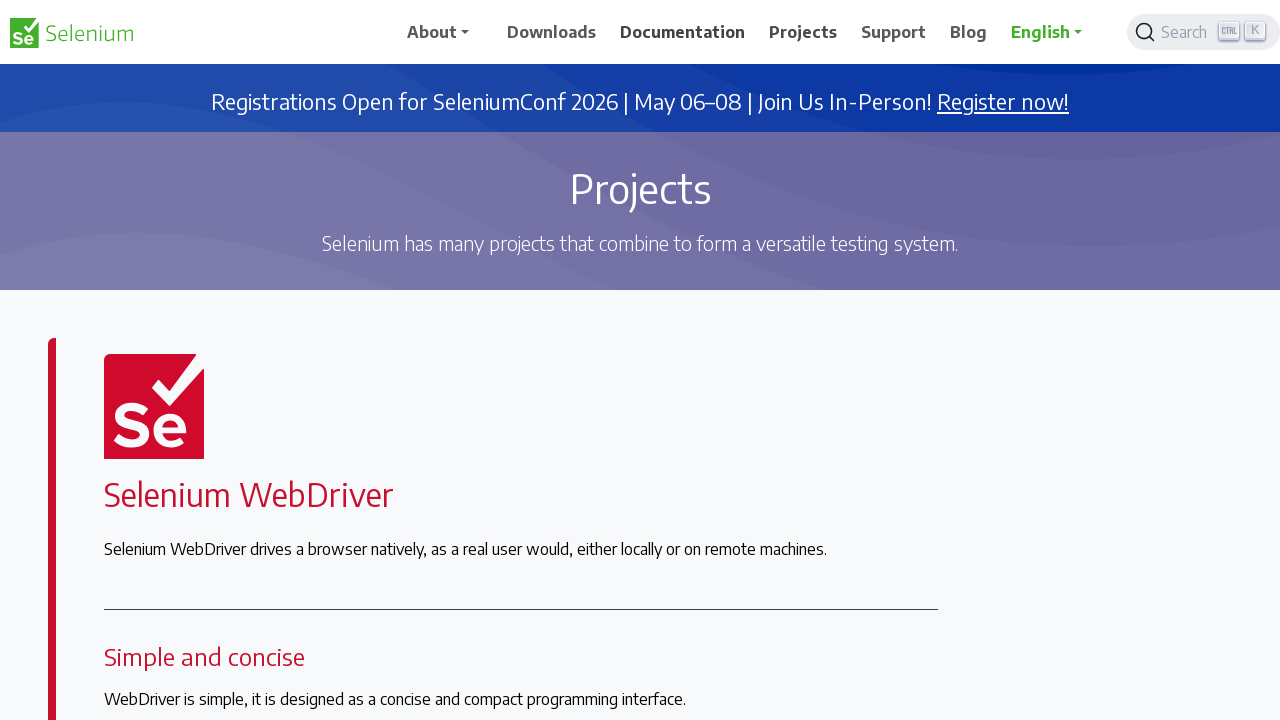

Switched back to parent window
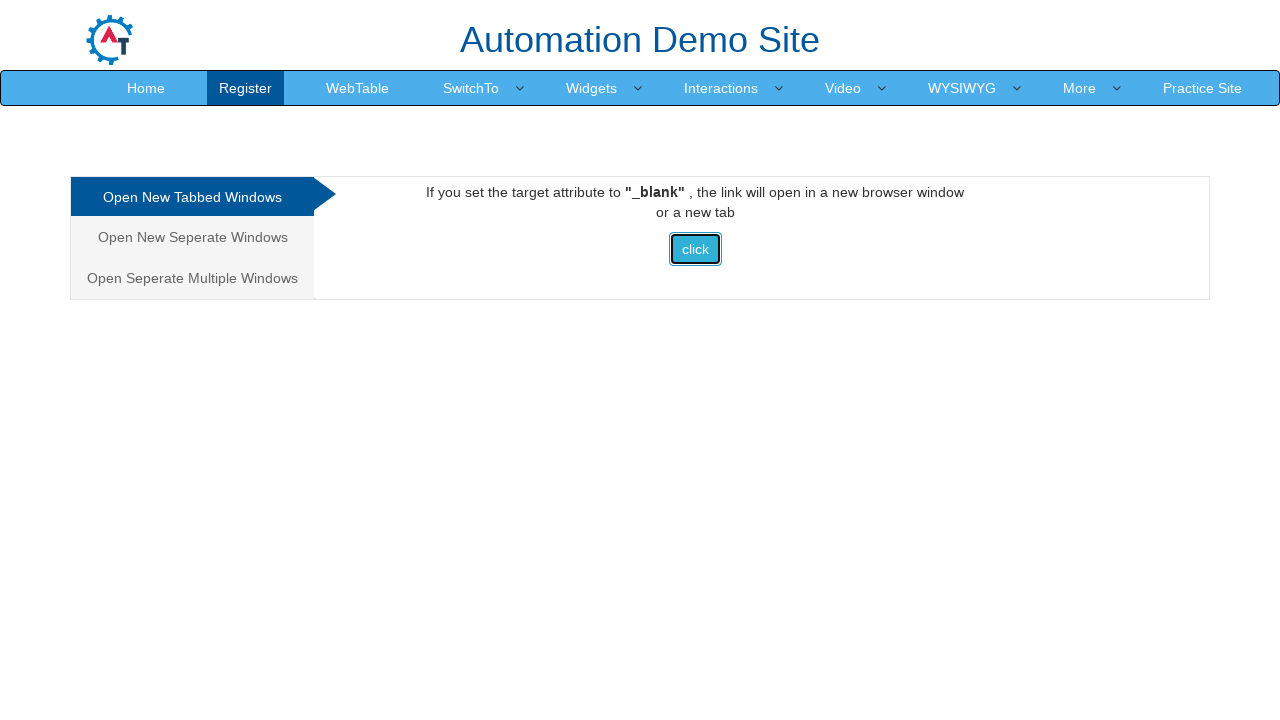

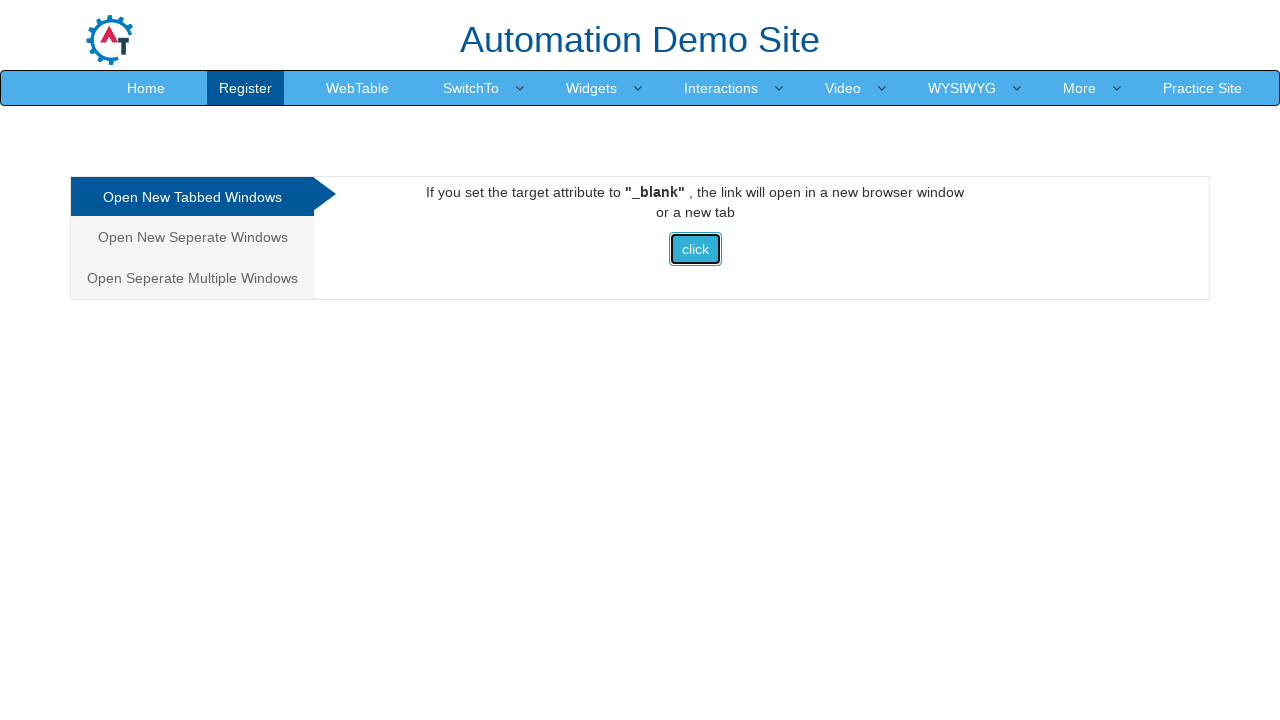